Tests editing a todo item by double-clicking, changing the text, and pressing Enter.

Starting URL: https://demo.playwright.dev/todomvc

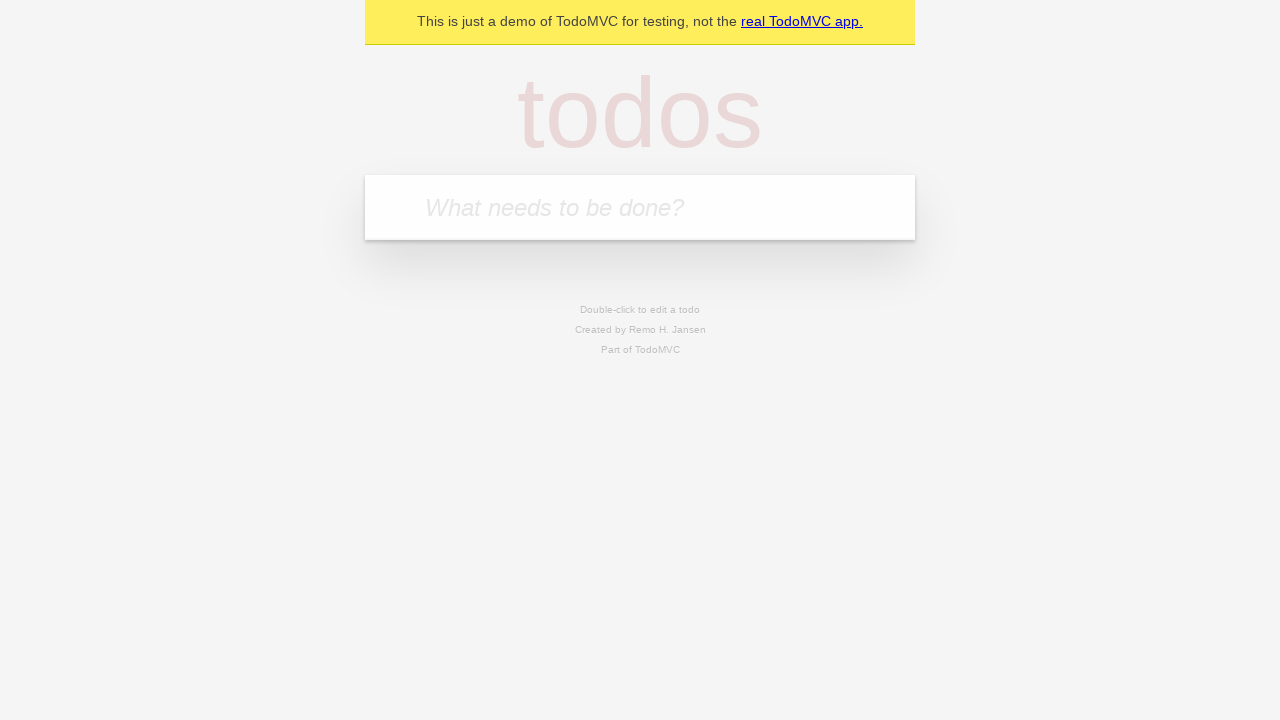

Filled todo input with 'buy some cheese' on internal:attr=[placeholder="What needs to be done?"i]
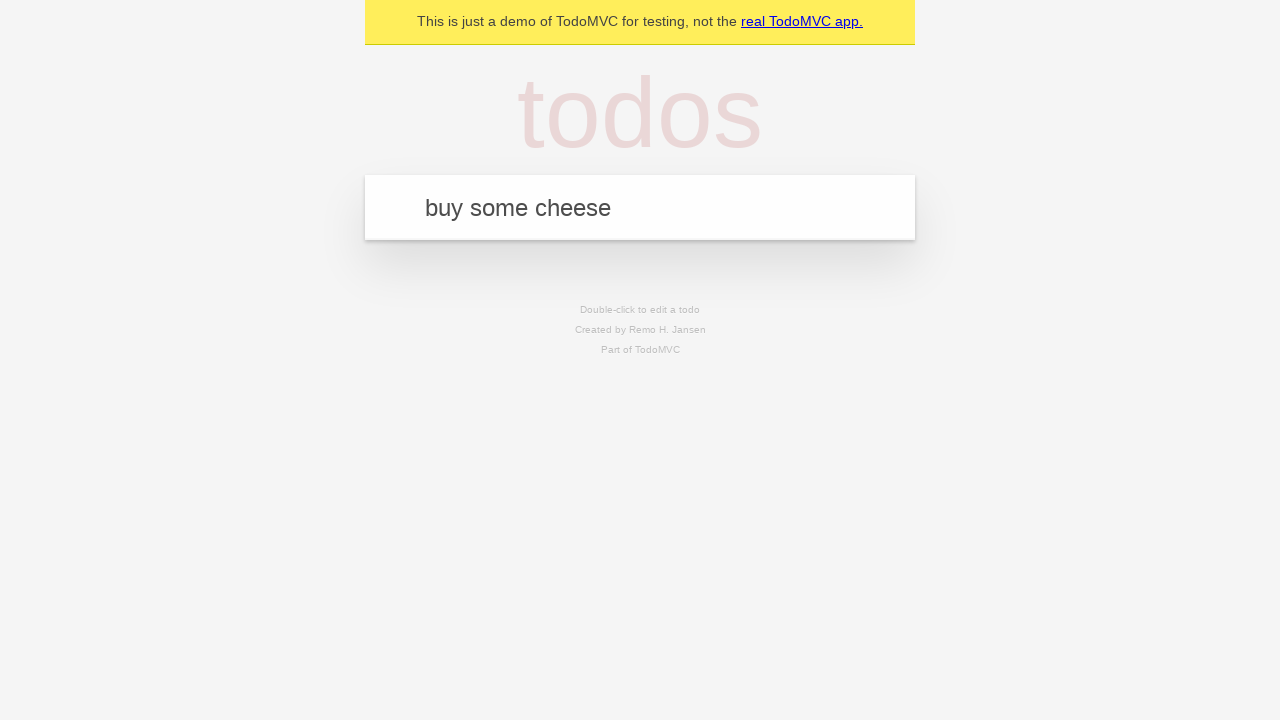

Pressed Enter to add first todo item on internal:attr=[placeholder="What needs to be done?"i]
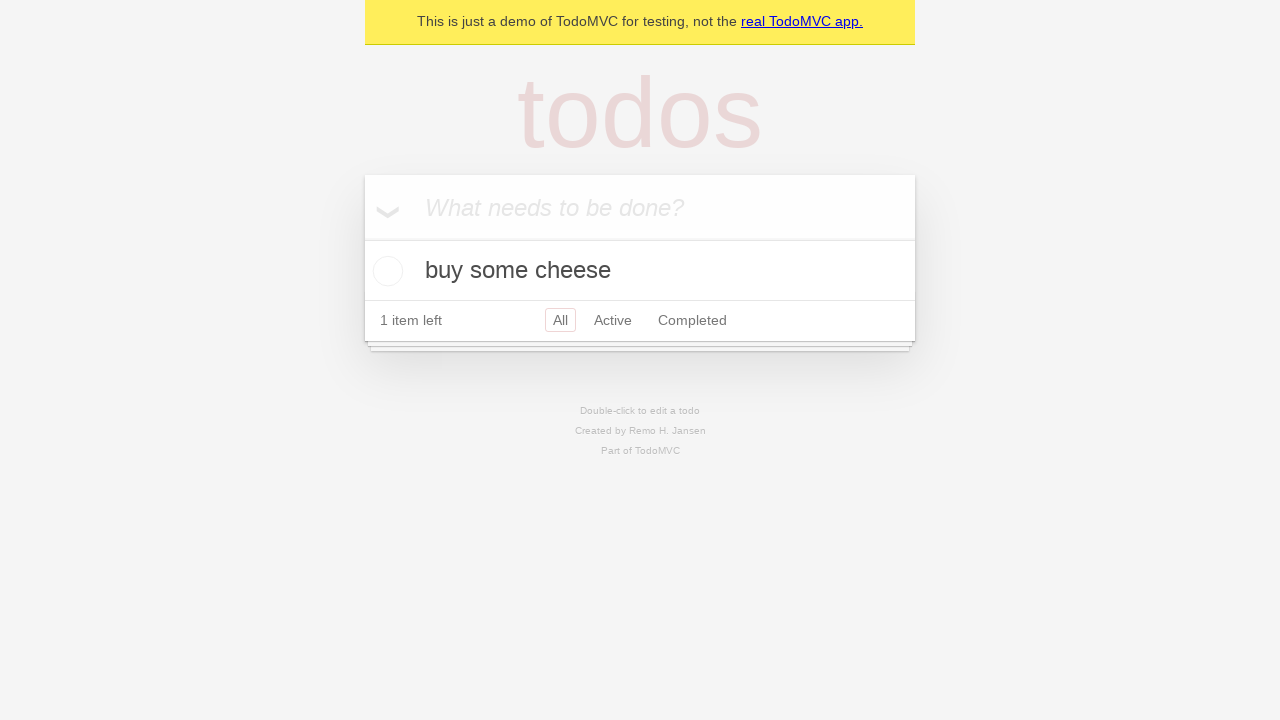

Filled todo input with 'feed the cat' on internal:attr=[placeholder="What needs to be done?"i]
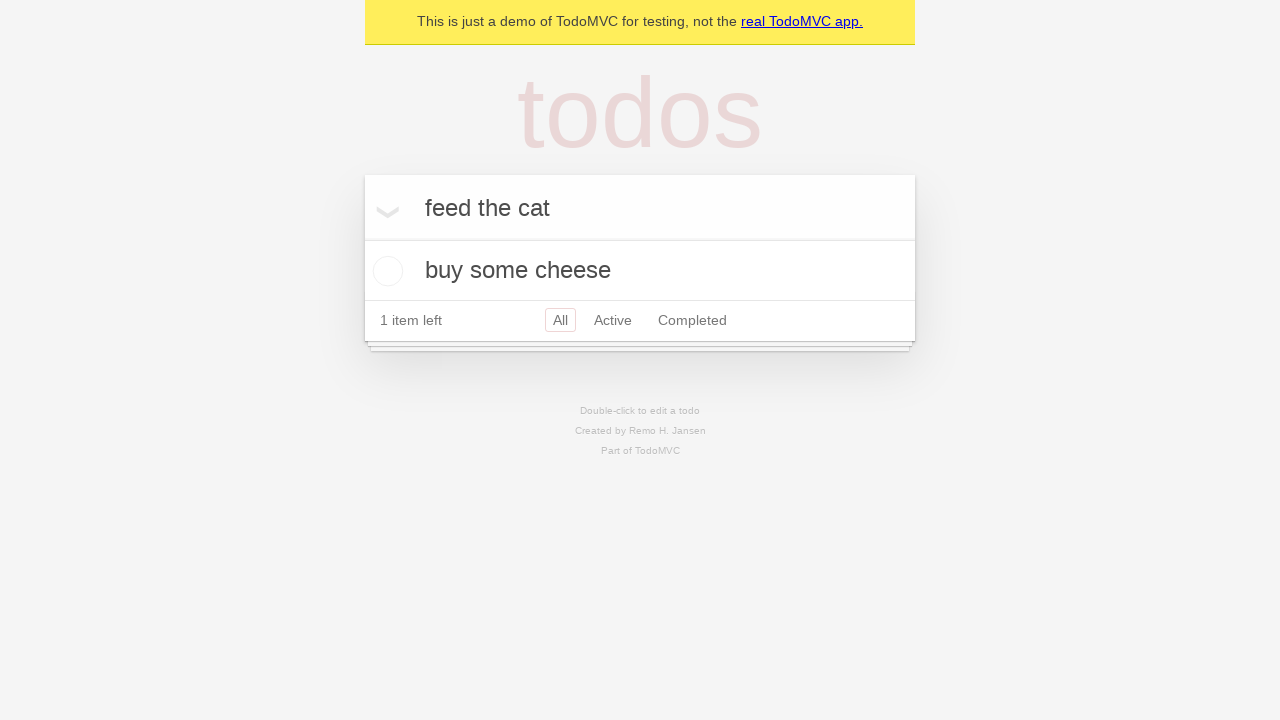

Pressed Enter to add second todo item on internal:attr=[placeholder="What needs to be done?"i]
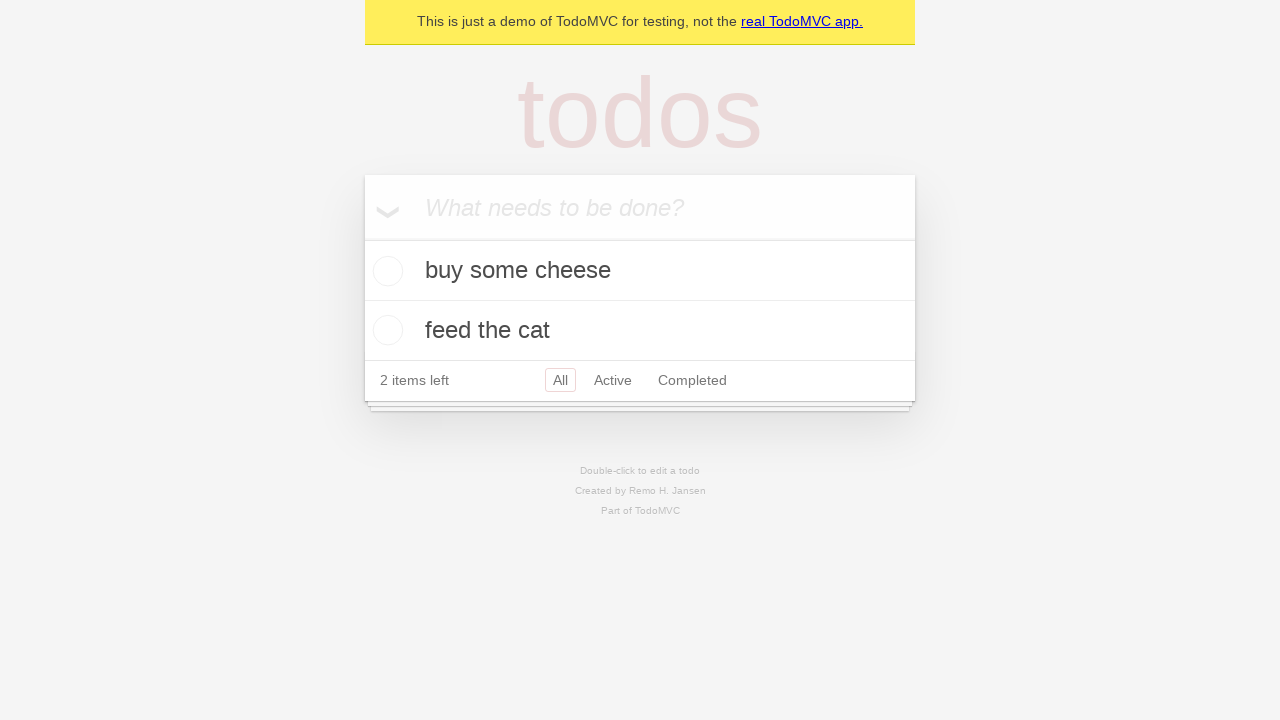

Filled todo input with 'book a doctors appointment' on internal:attr=[placeholder="What needs to be done?"i]
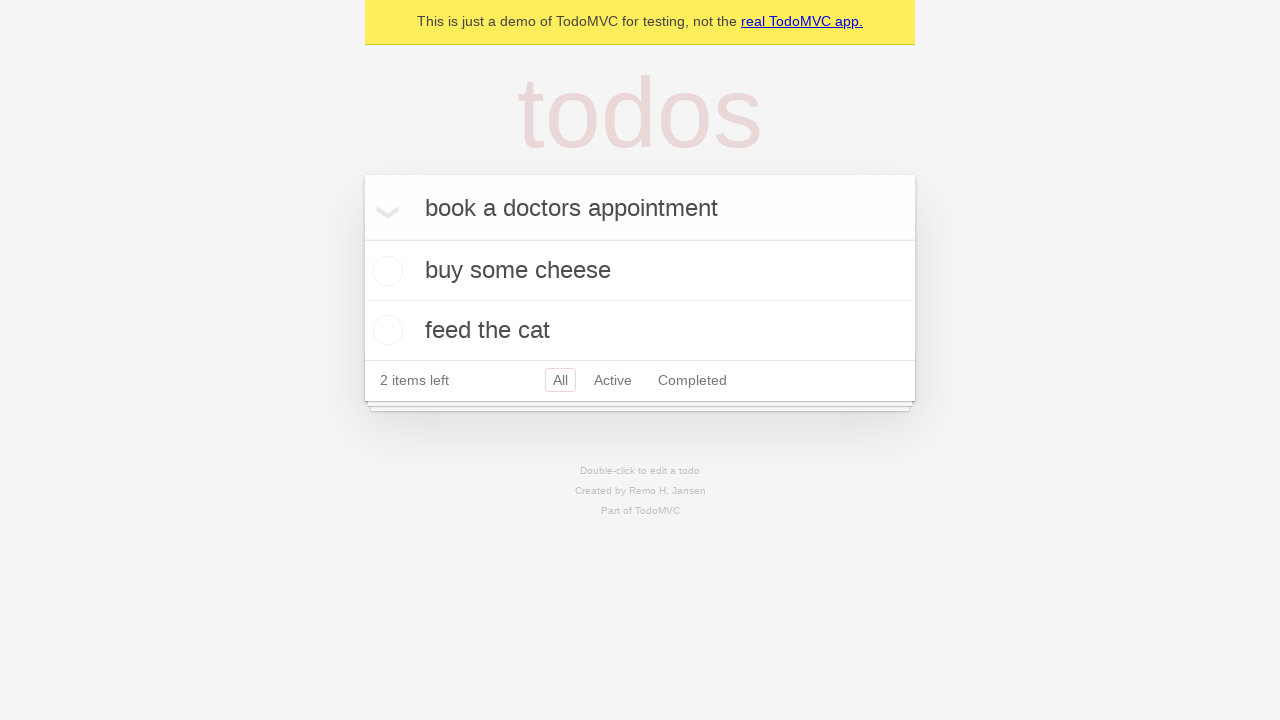

Pressed Enter to add third todo item on internal:attr=[placeholder="What needs to be done?"i]
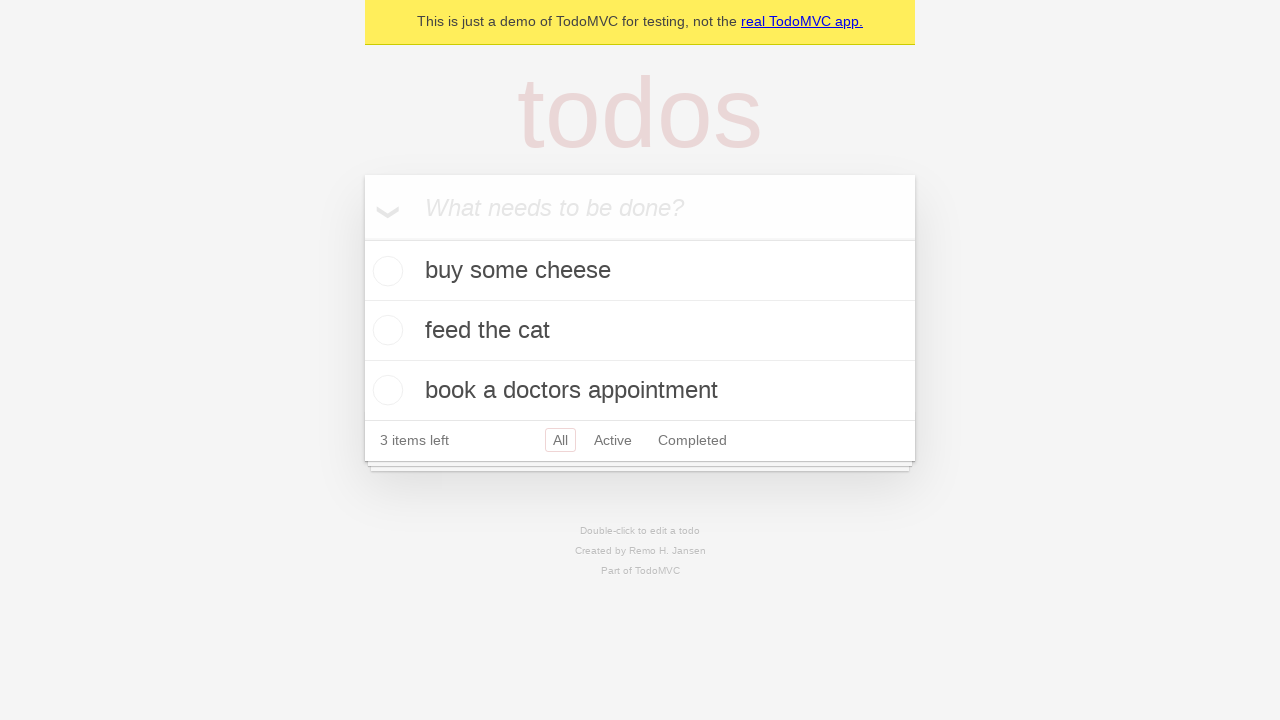

Waited for all 3 todo items to be rendered
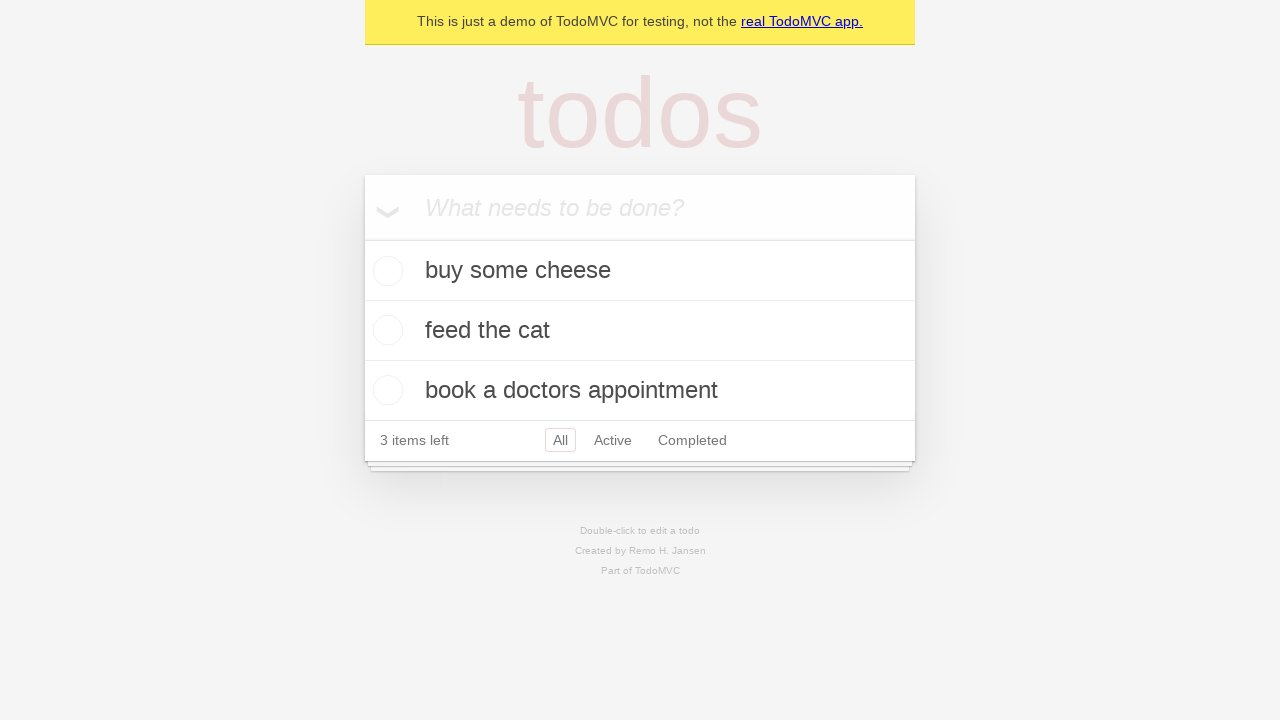

Located the second todo item
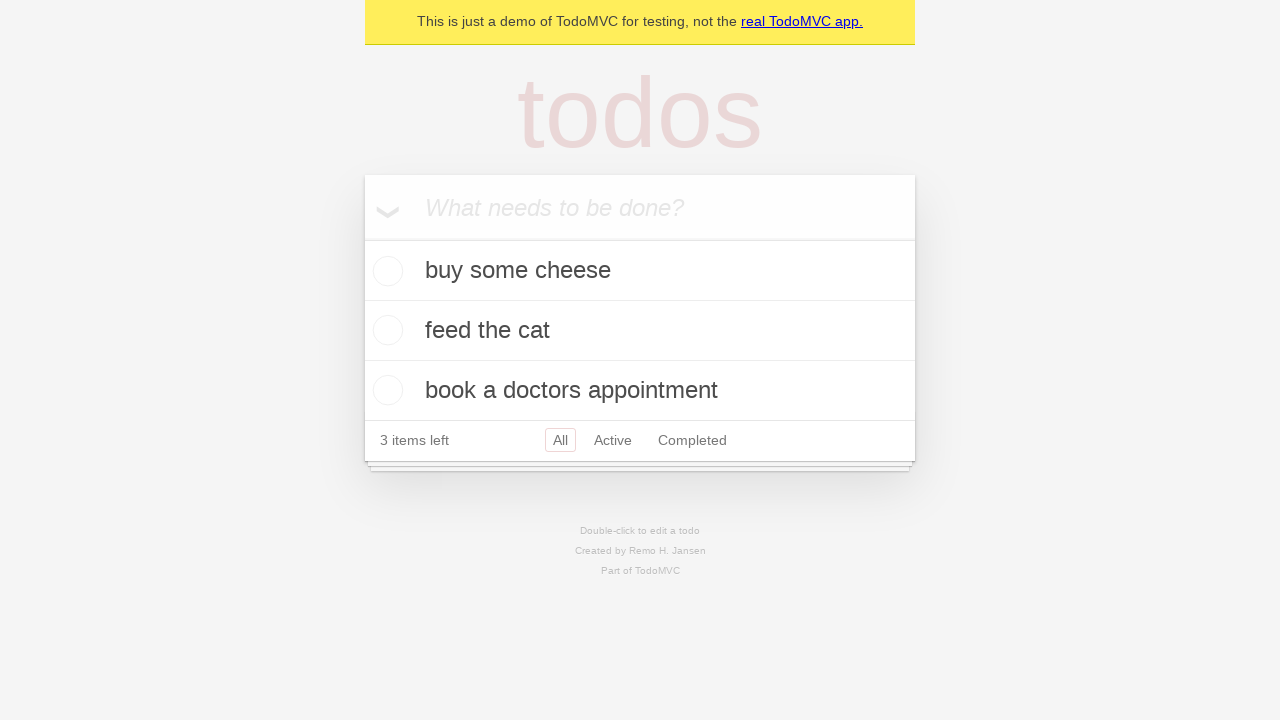

Double-clicked second todo item to enter edit mode at (640, 331) on internal:testid=[data-testid="todo-item"s] >> nth=1
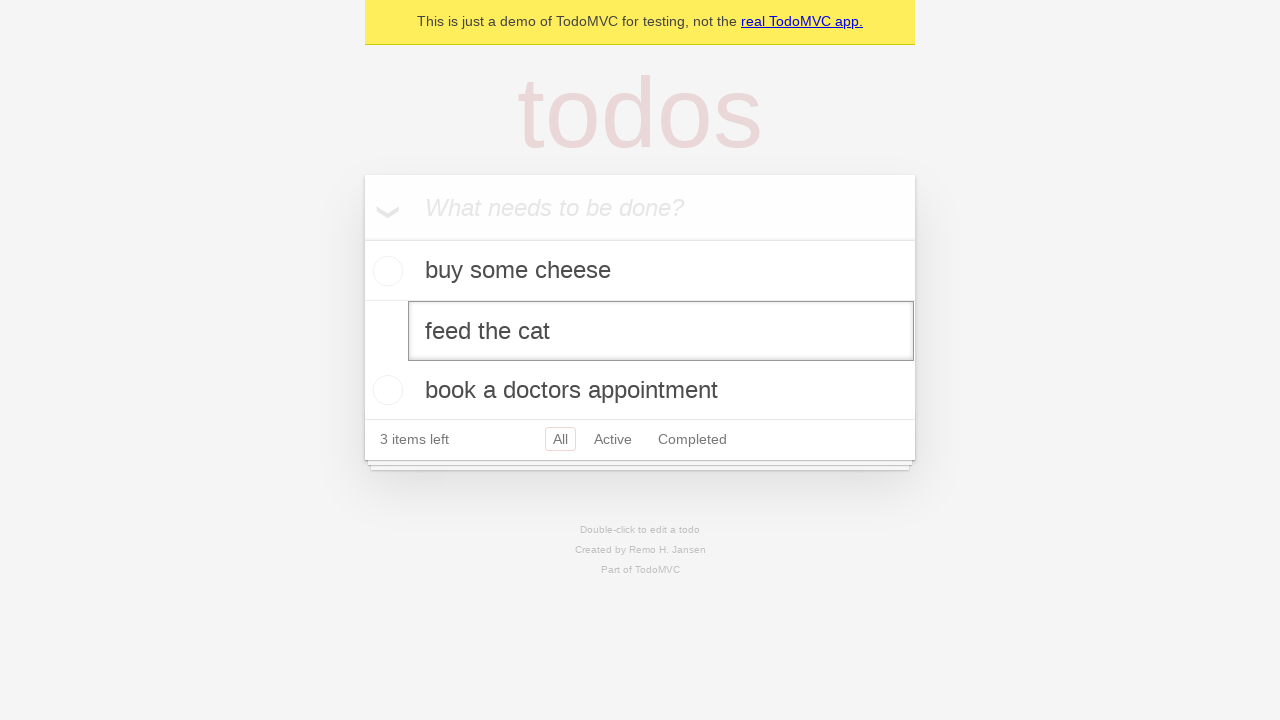

Filled edit textbox with 'buy some sausages' on internal:testid=[data-testid="todo-item"s] >> nth=1 >> internal:role=textbox[nam
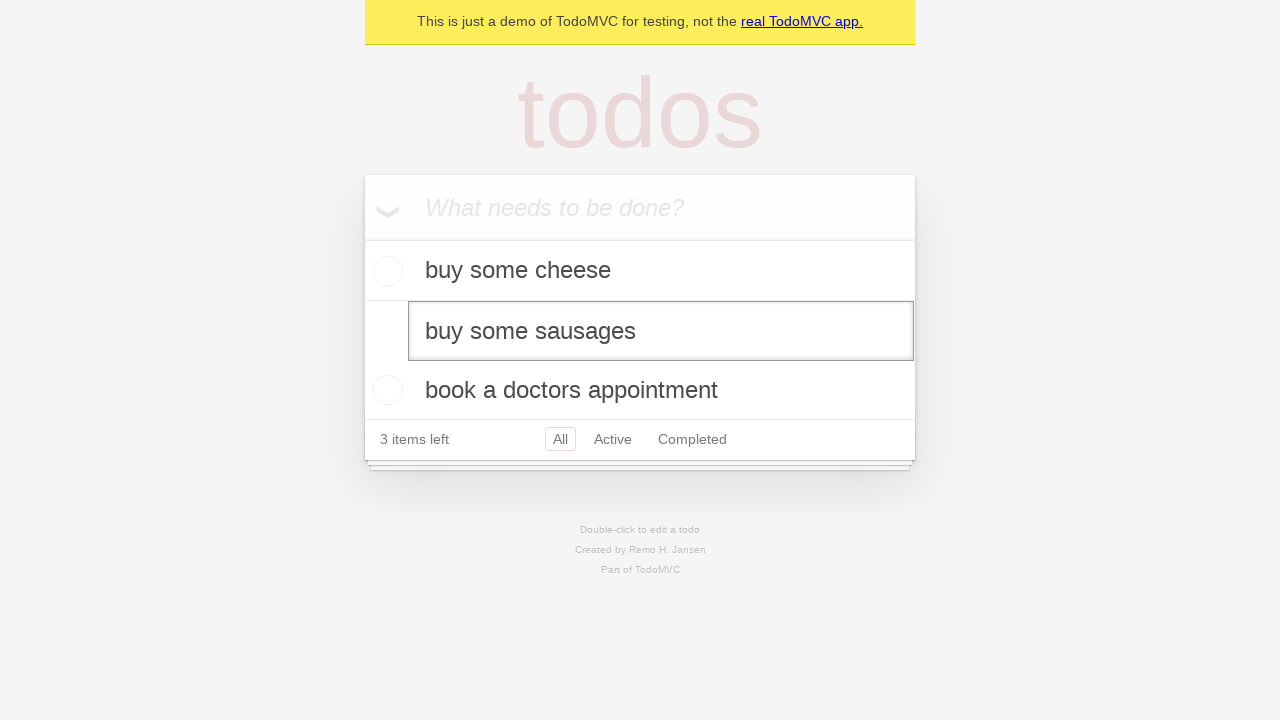

Pressed Enter to save the edited todo item on internal:testid=[data-testid="todo-item"s] >> nth=1 >> internal:role=textbox[nam
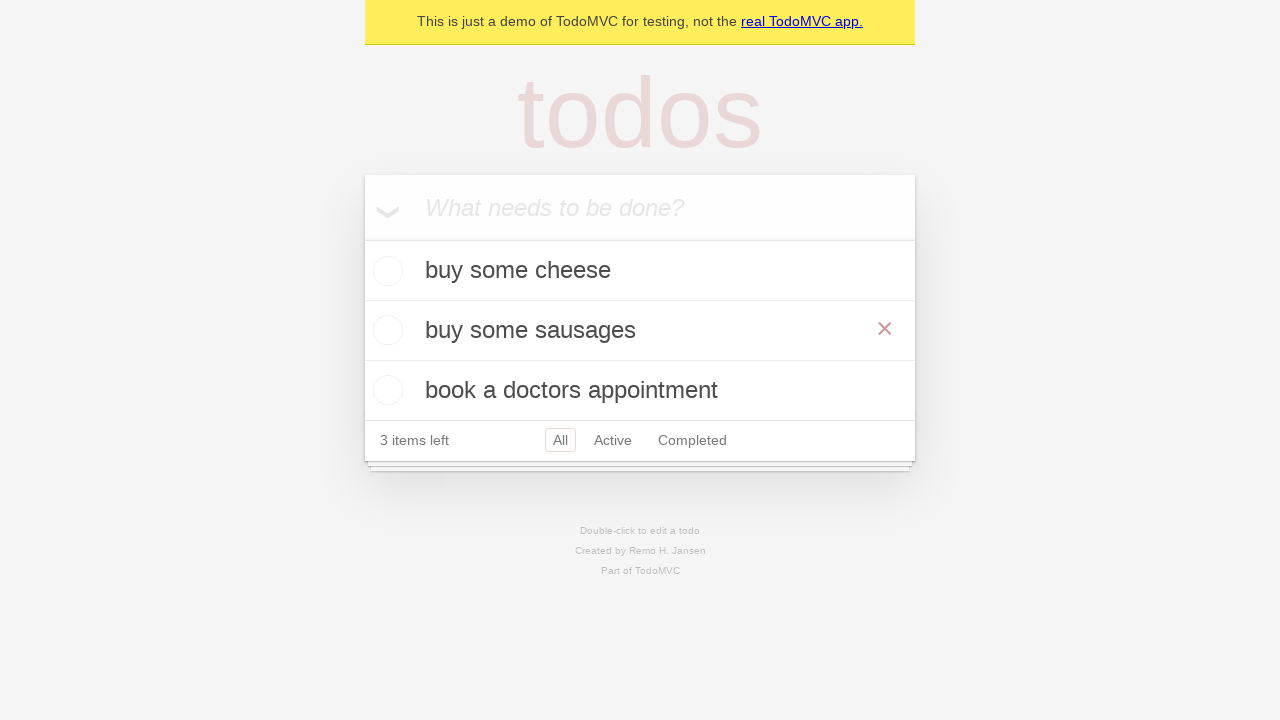

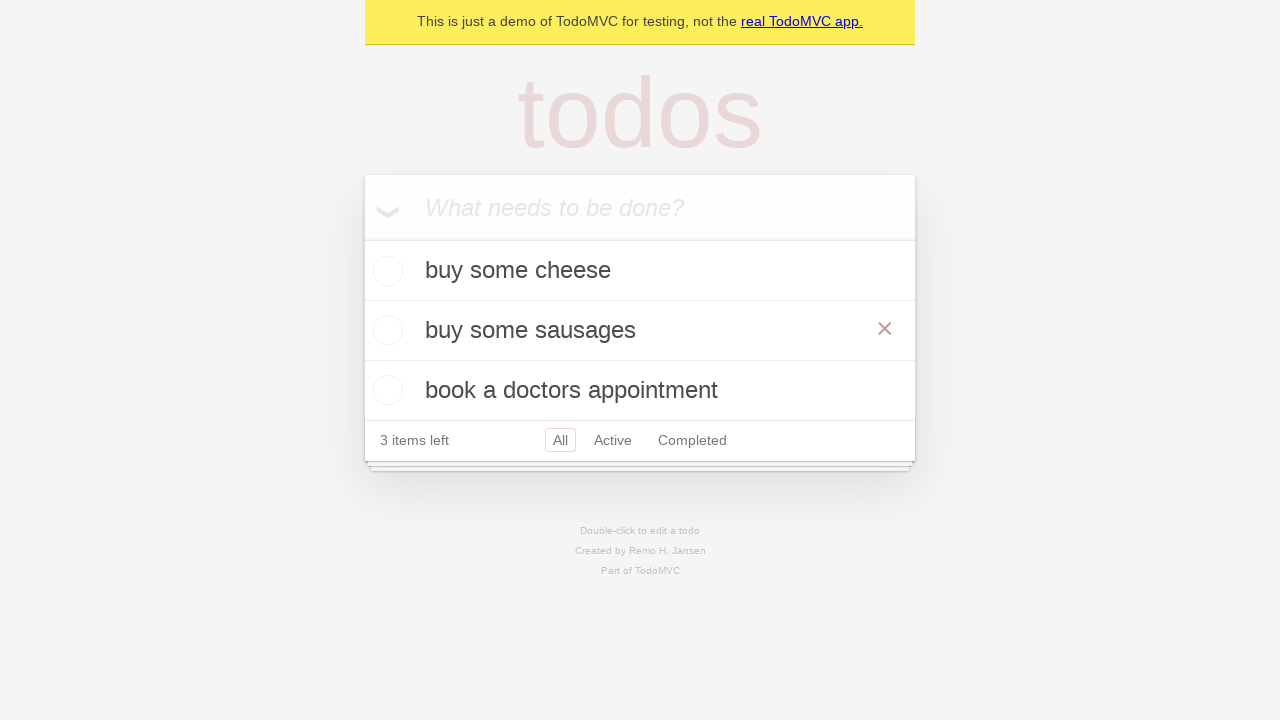